Tests clicking a blue primary button on the UI Testing Playground class attribute challenge page

Starting URL: http://uitestingplayground.com/classattr

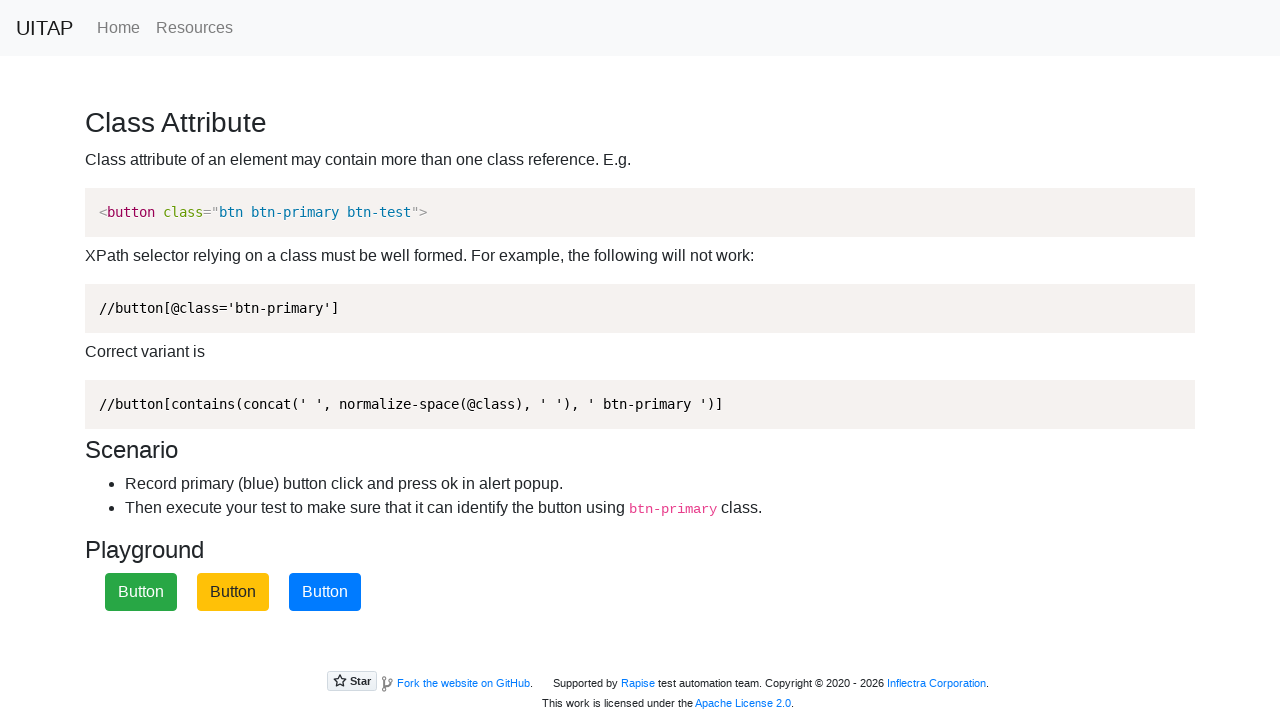

Waited for blue primary button to load on classattr challenge page
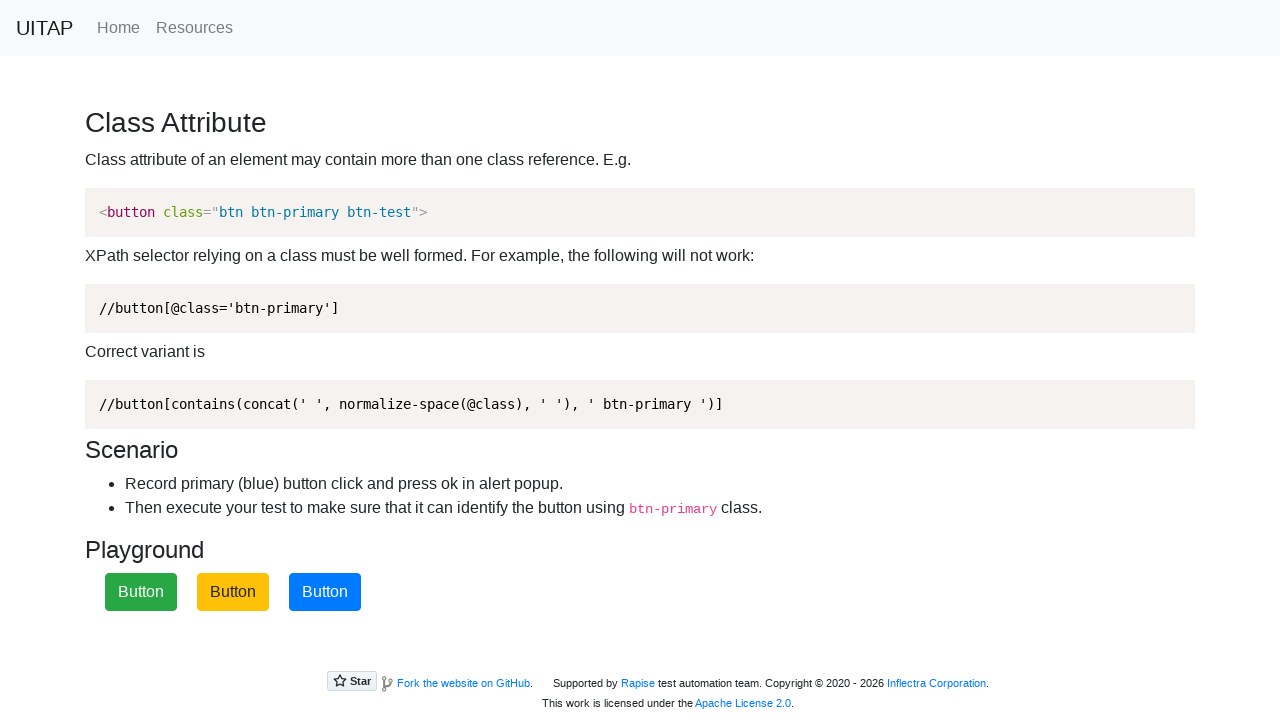

Clicked the blue primary button at (325, 592) on button.btn-primary
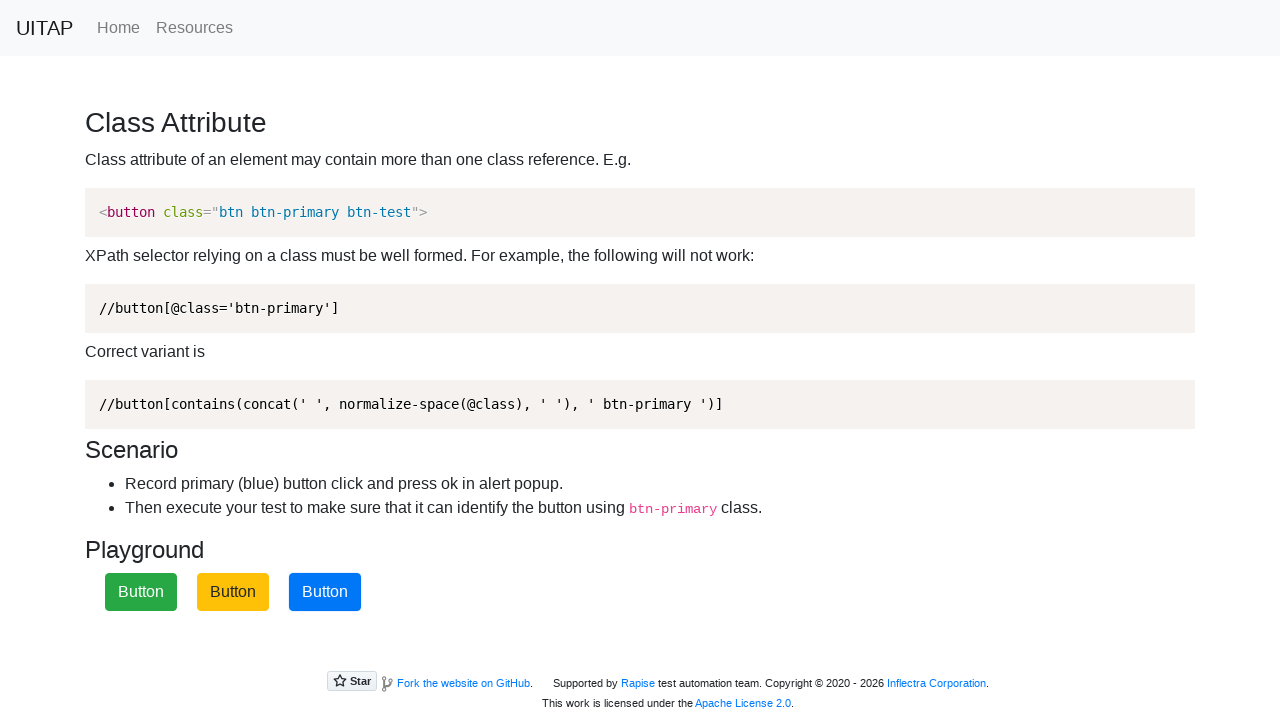

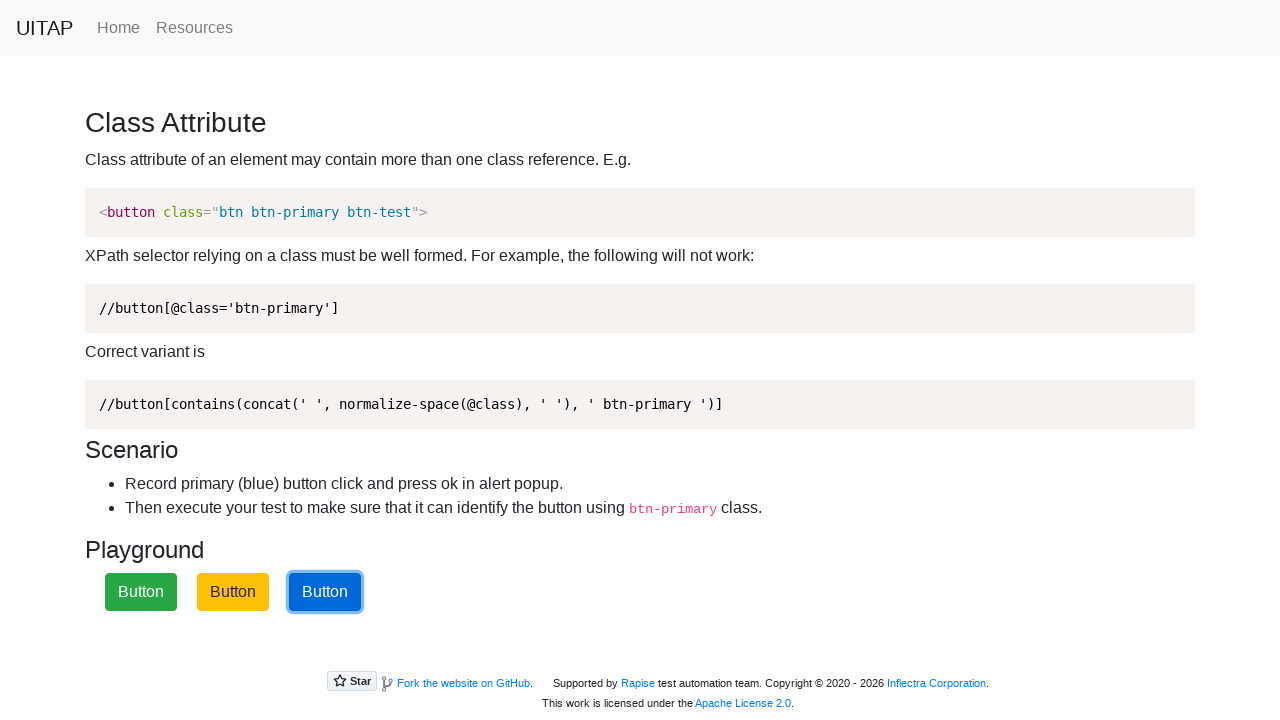